Tests hotel room search functionality by filling check-in/check-out dates and guest information

Starting URL: http://14.176.232.213:8084/

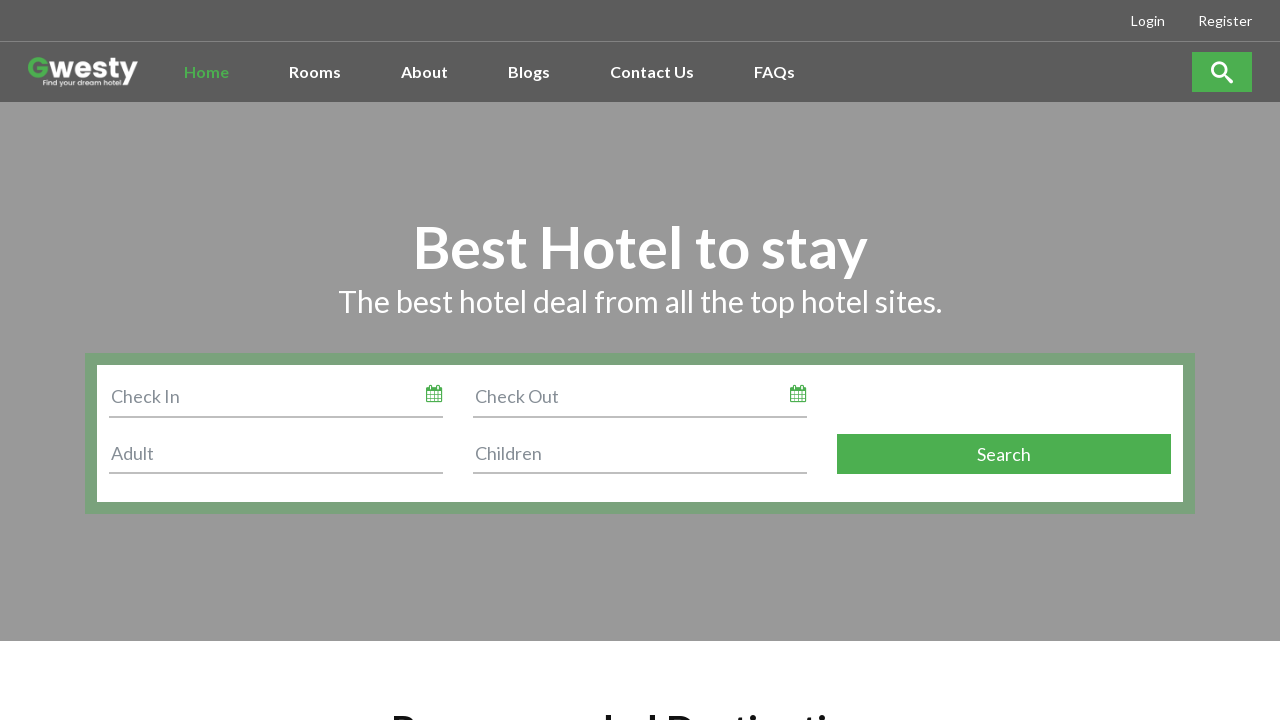

Filled check-in date field with 03/03/2022 on #check-in
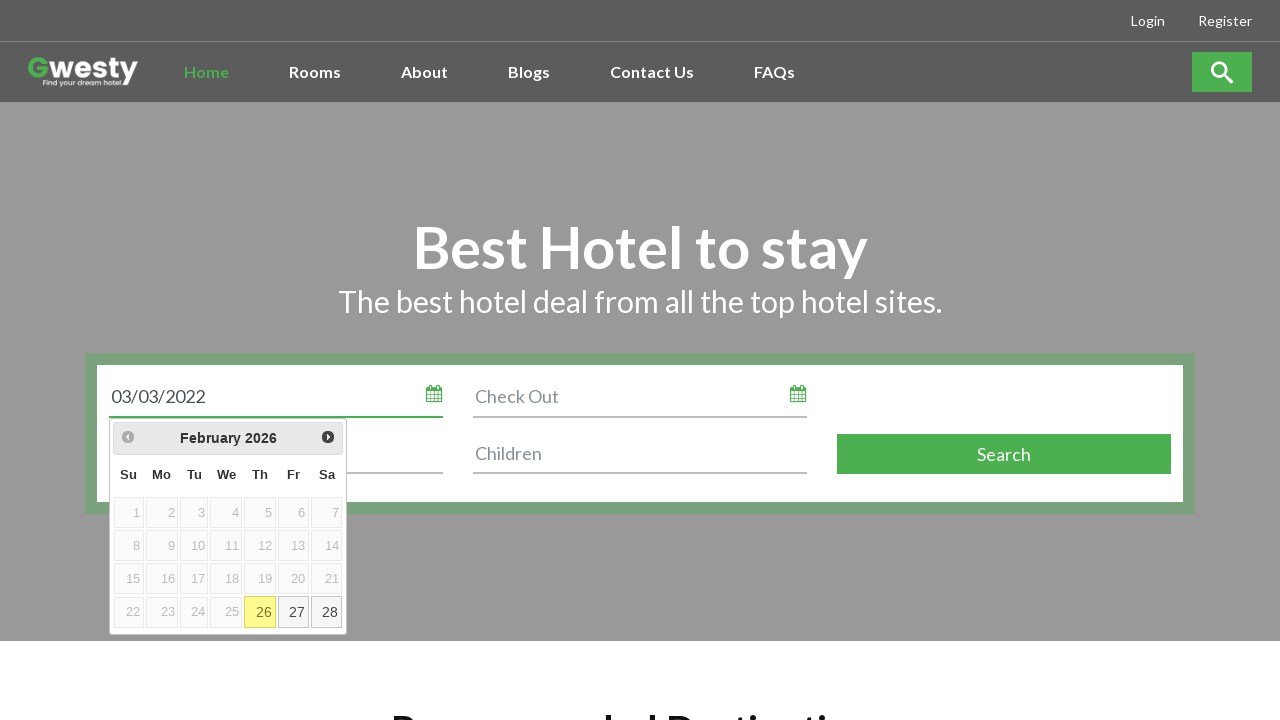

Filled check-out date field with 05/03/2022 on #check-out
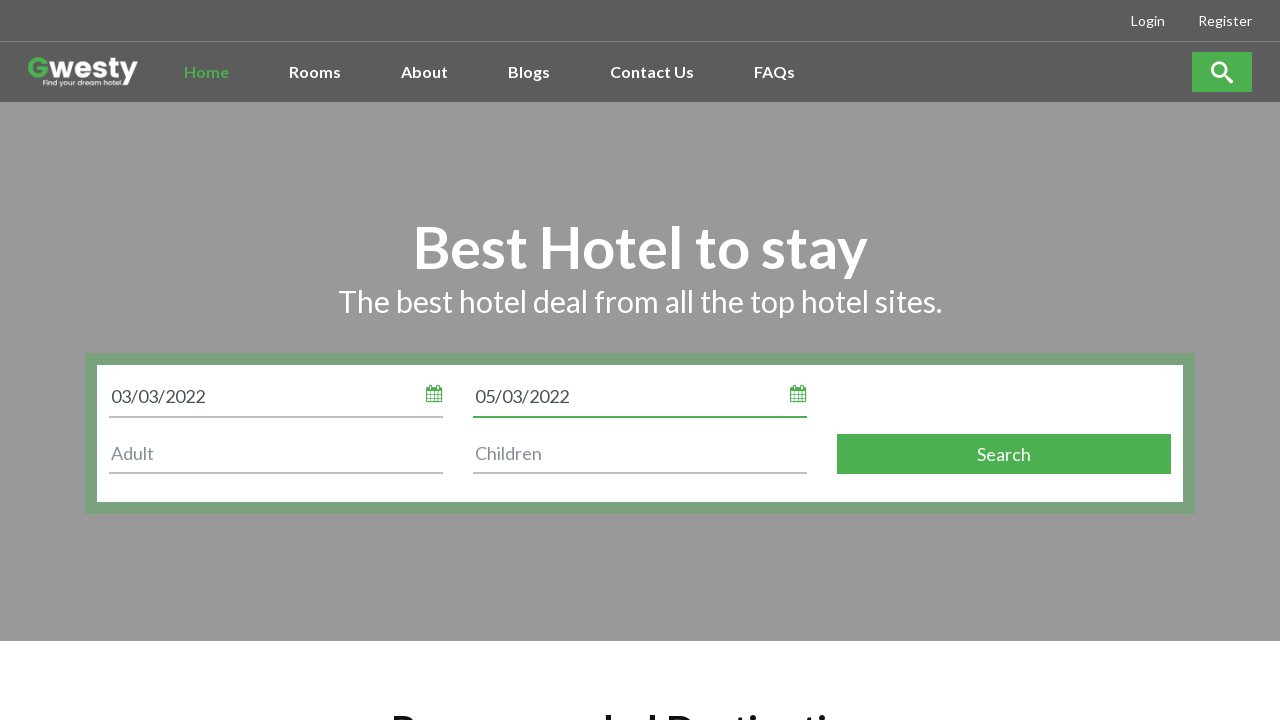

Filled number of adults field with 2 on input[name='adult']
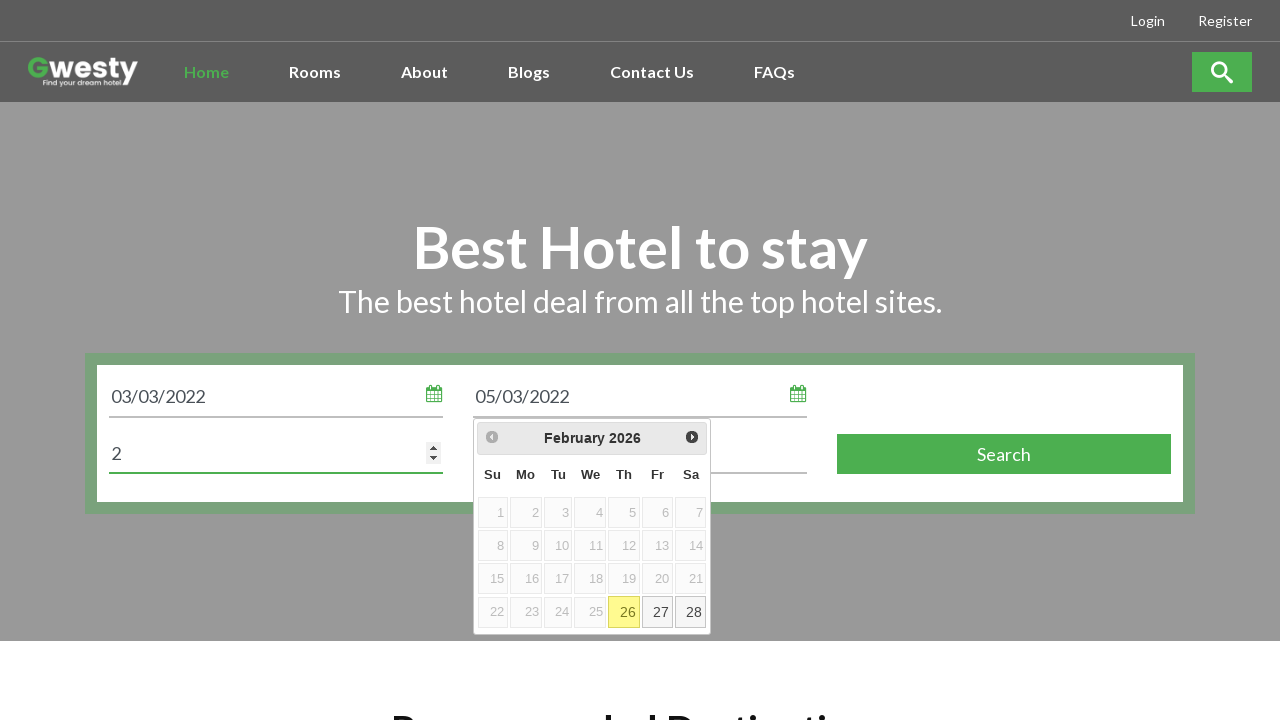

Filled number of children field with 1 on input[name='children']
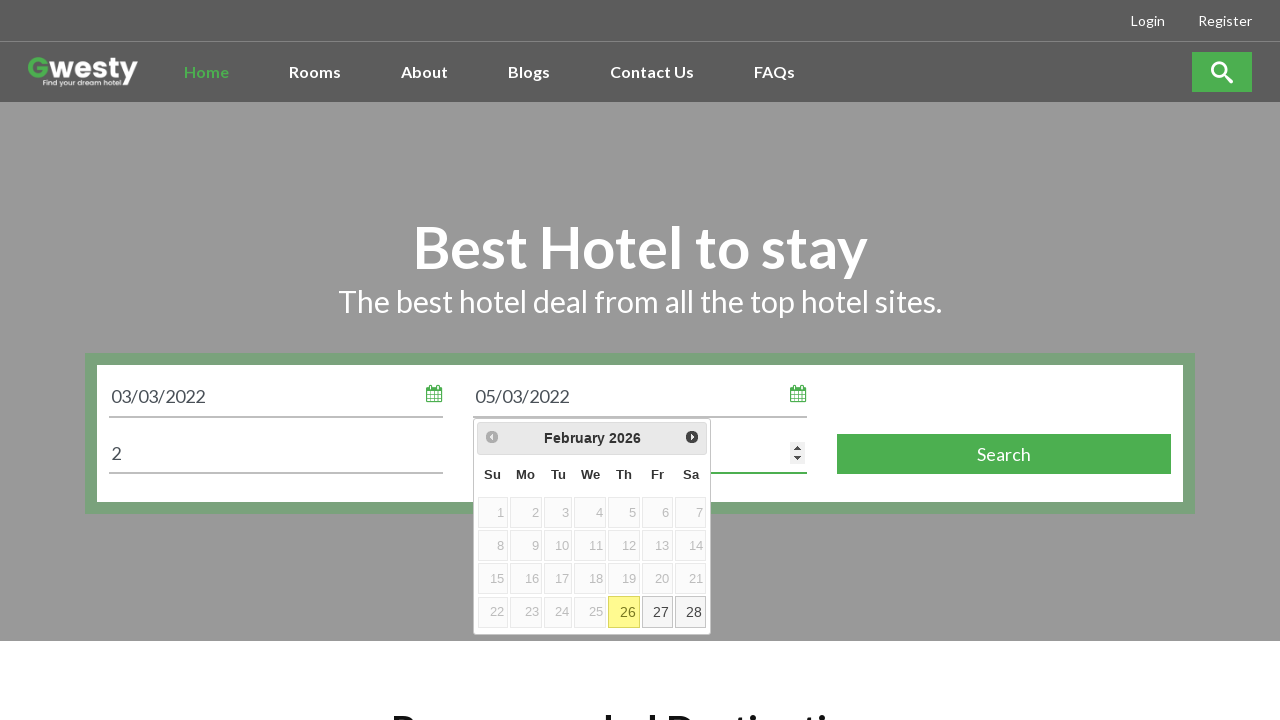

Clicked search button to search for available rooms at (1004, 454) on xpath=/html/body/section[1]/div/div/div/div/div/div/form/div[2]/div[3]/div/input
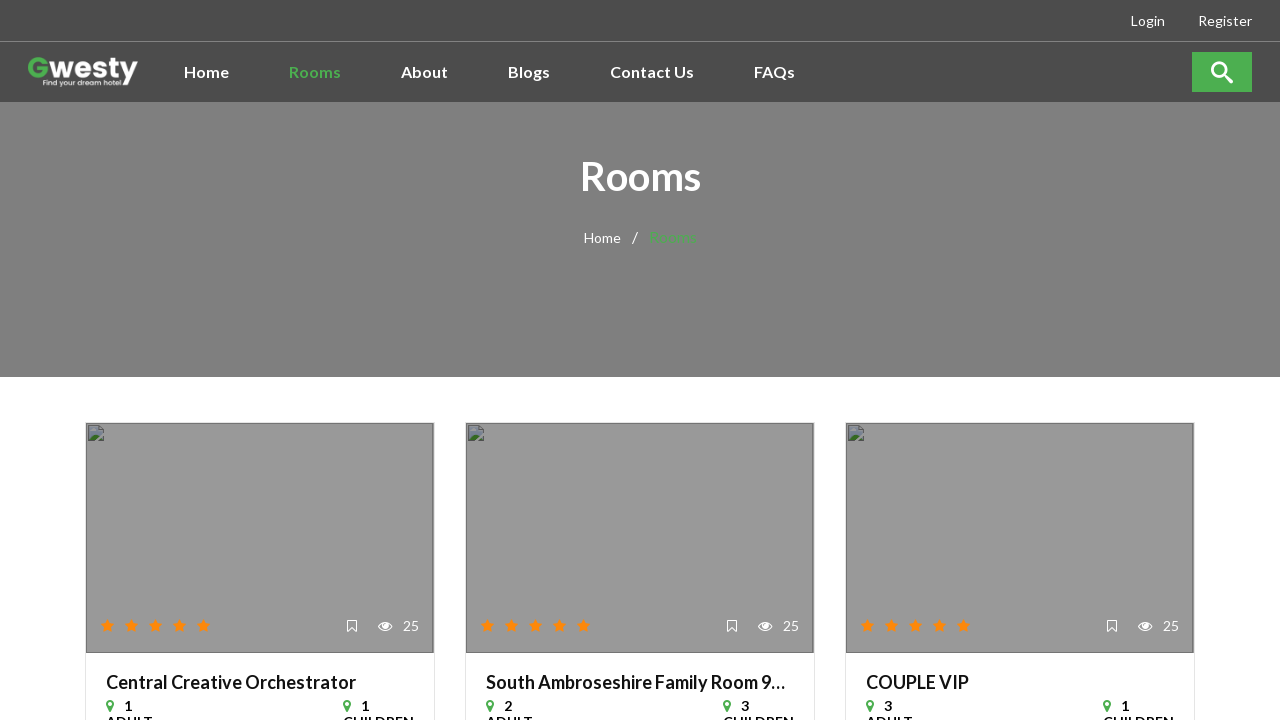

Waited for rooms section to load on search results page
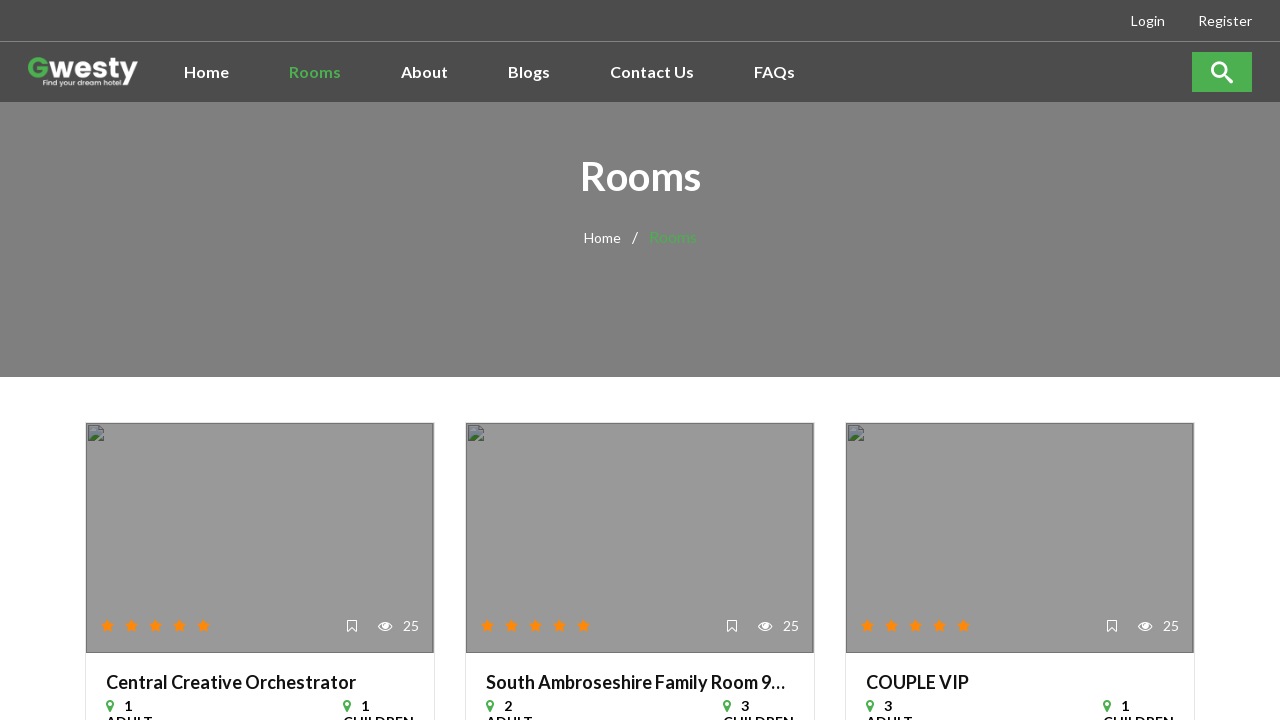

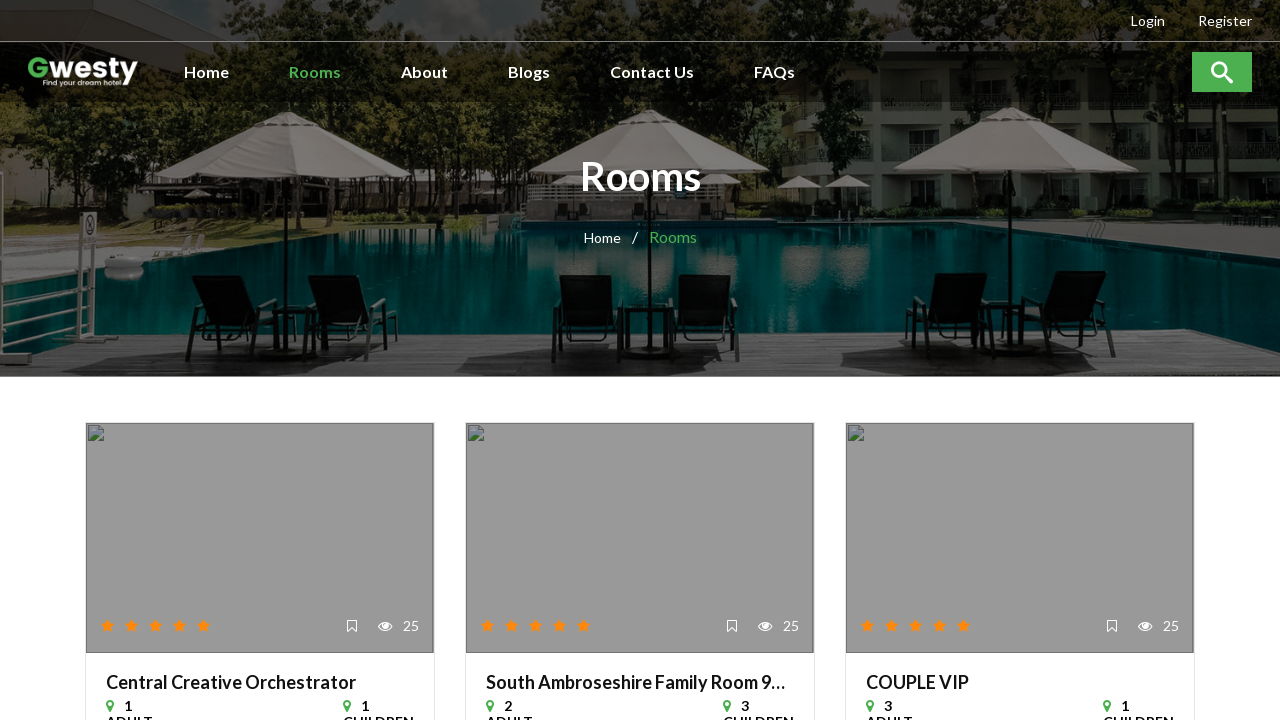